Navigates to a practice page and waits for links to load, verifying that anchor elements are present on the page

Starting URL: https://selectorshub.com/xpath-practice-page/

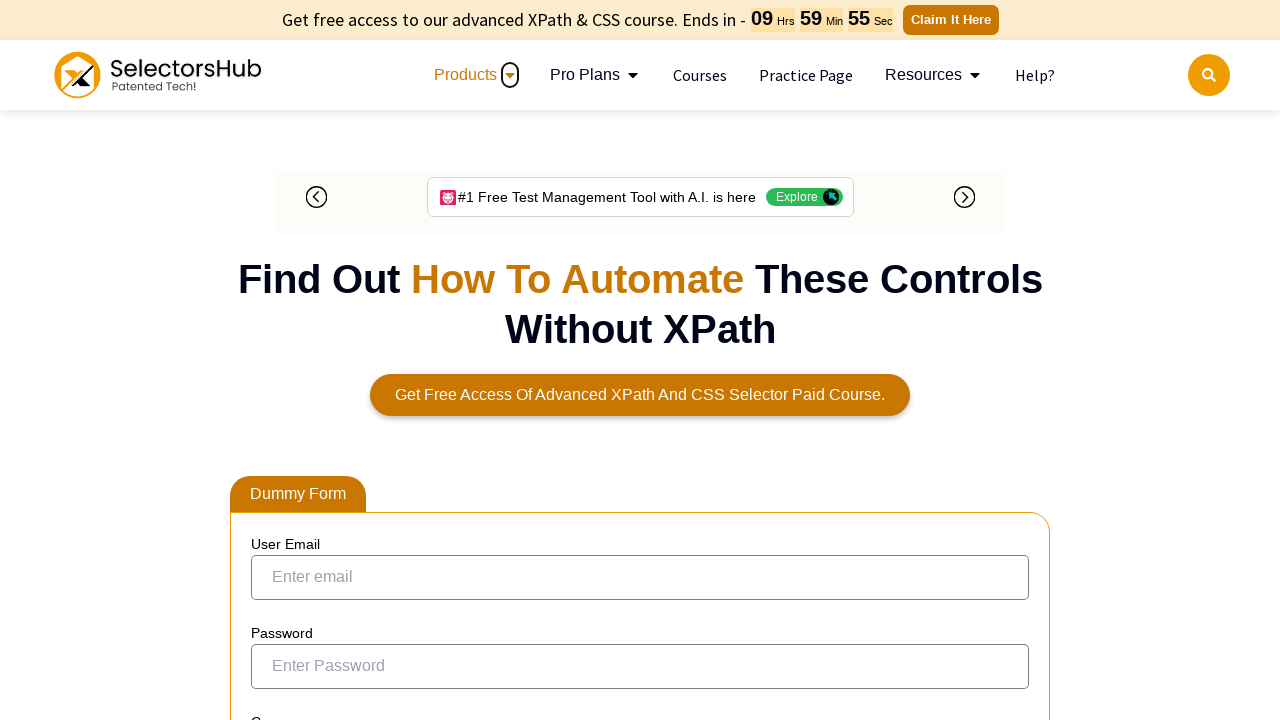

Navigated to XPath practice page
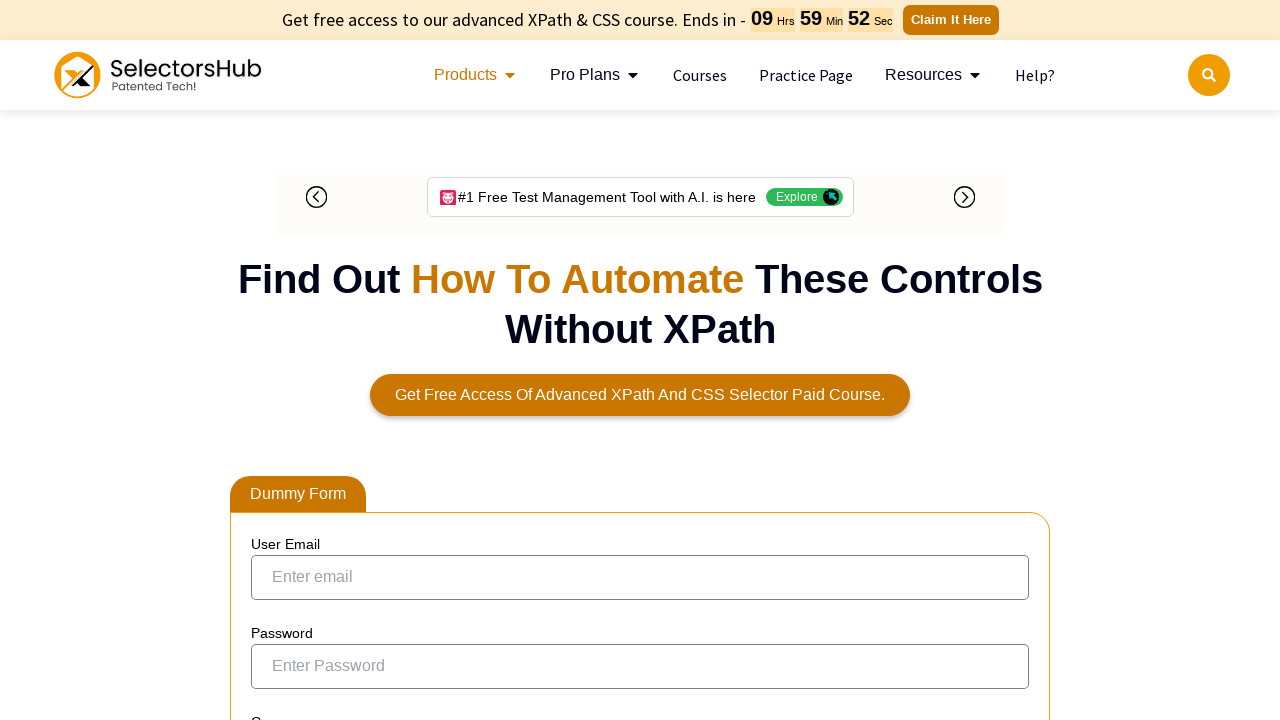

Waited for anchor elements to load on the page
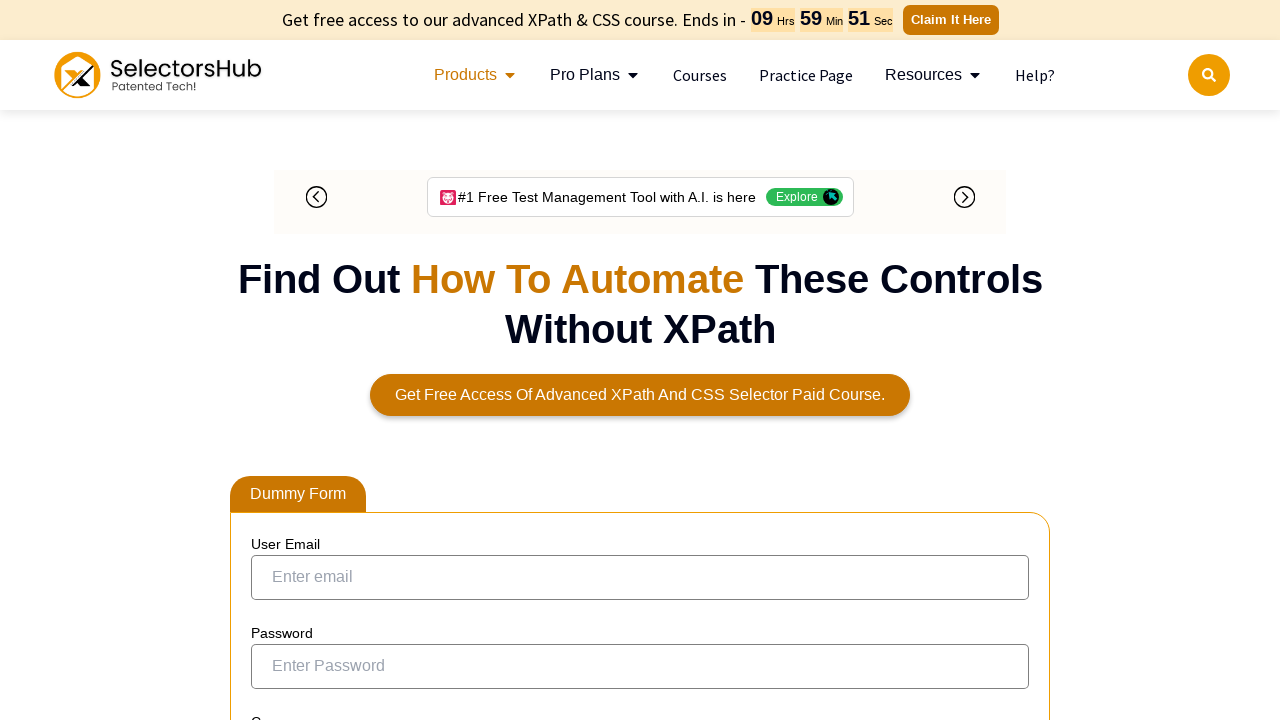

Located all anchor elements on the page
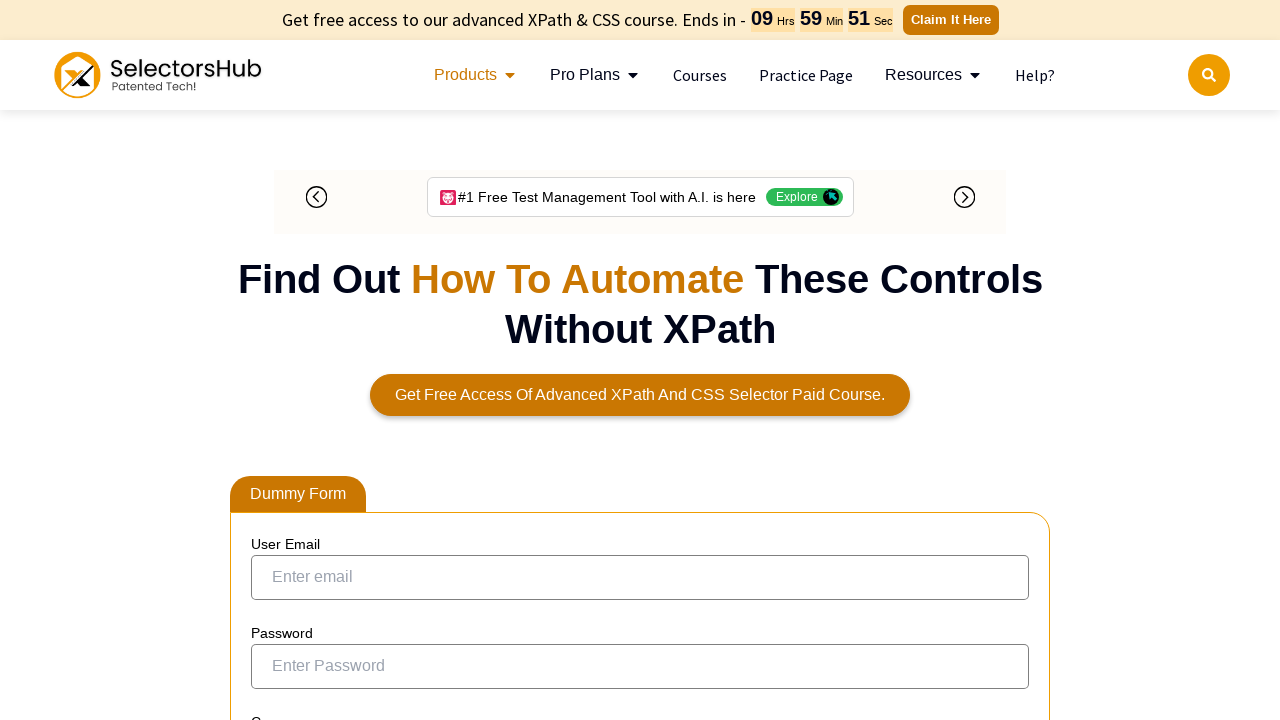

Verified that the first anchor element is present and visible
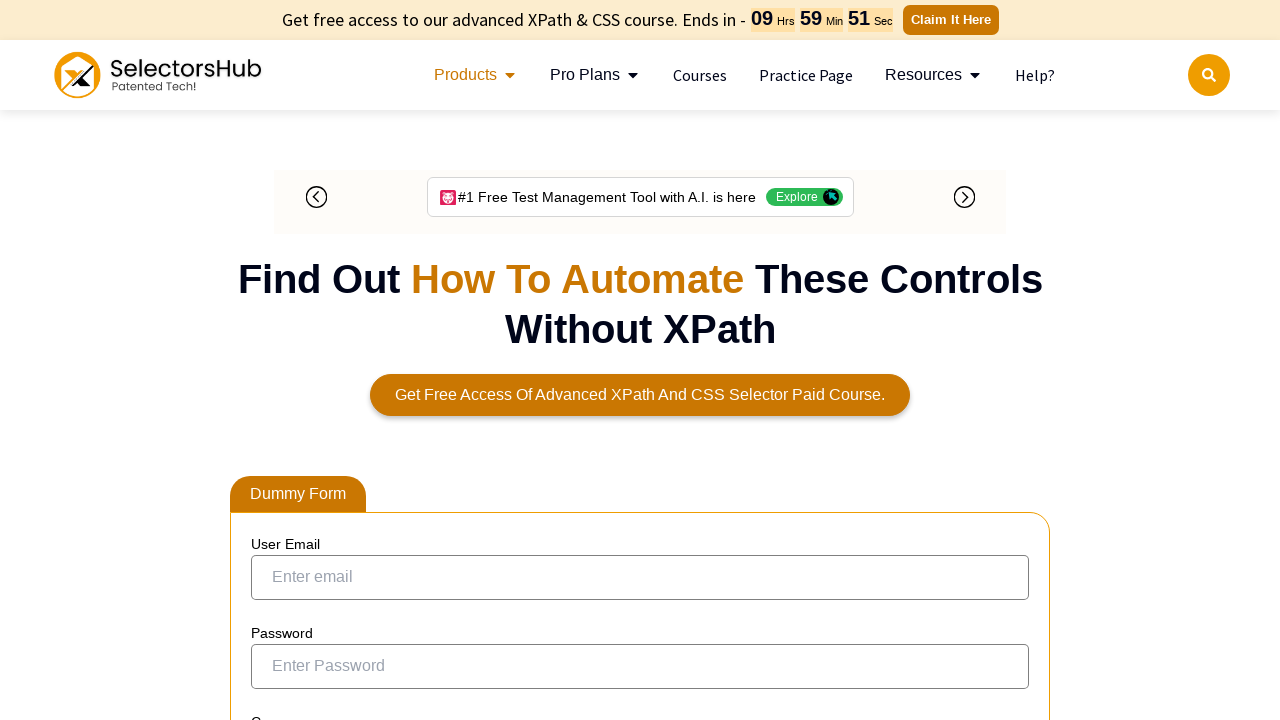

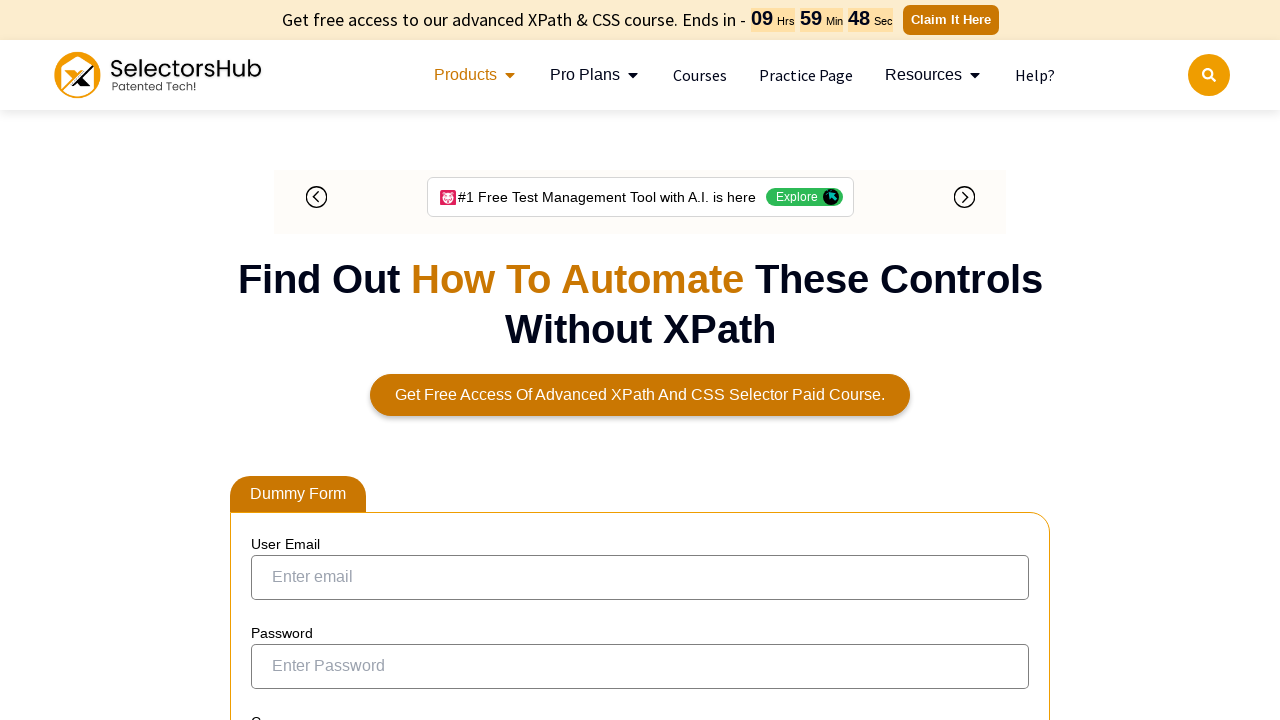